Tests a single select dropdown menu by selecting "Option 2" and verifying that the correct message is displayed confirming the selection.

Starting URL: https://eviltester.github.io/supportclasses/#2000

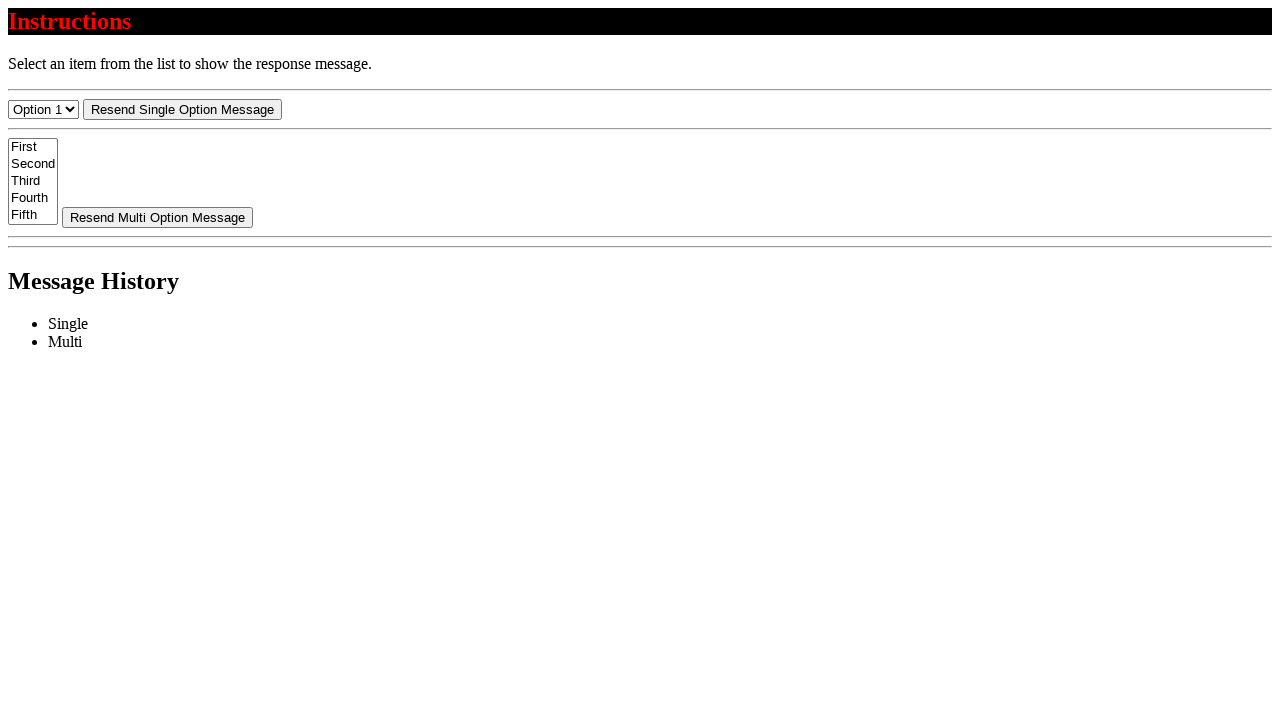

Select menu became visible
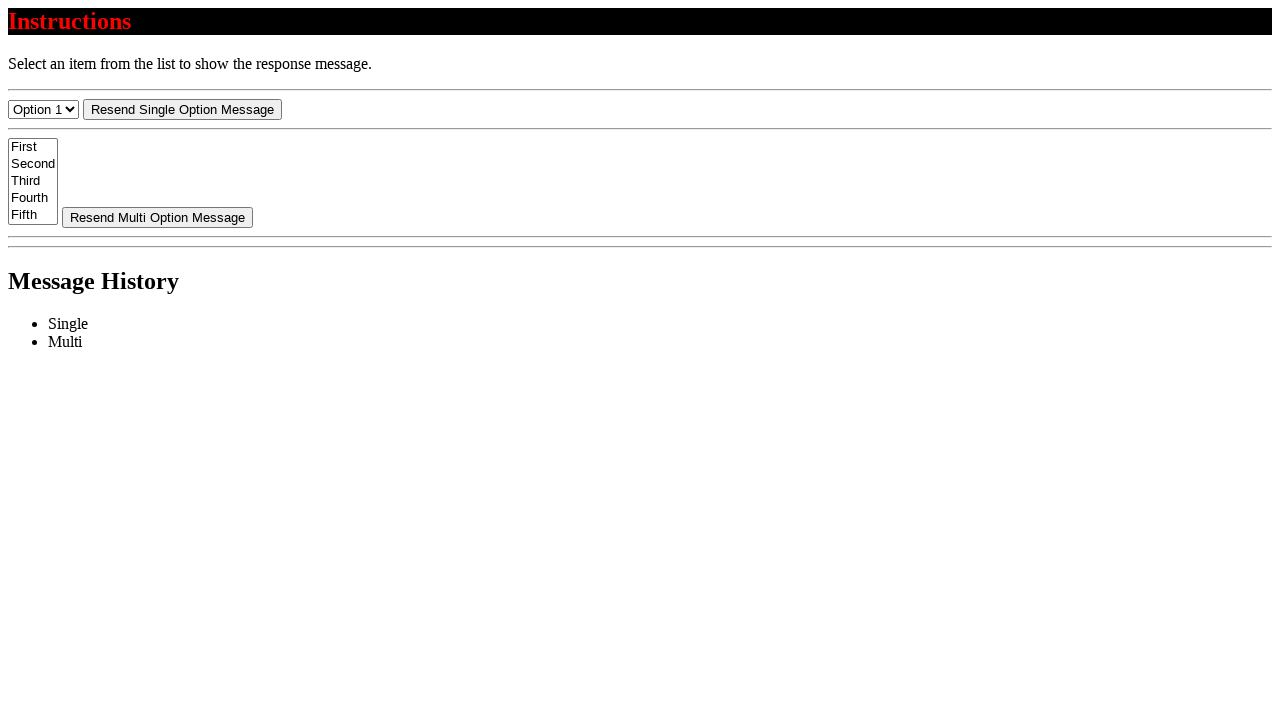

Selected 'Option 2' from the dropdown menu on #select-menu
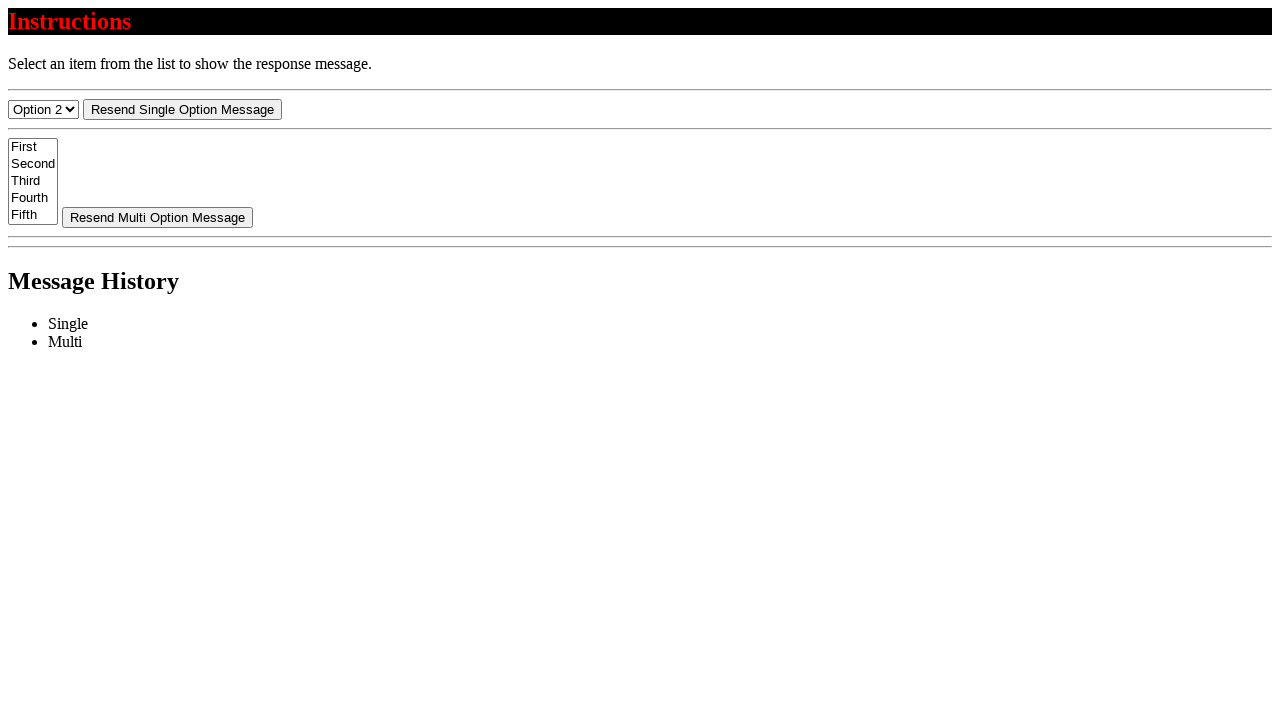

Confirmation message appeared
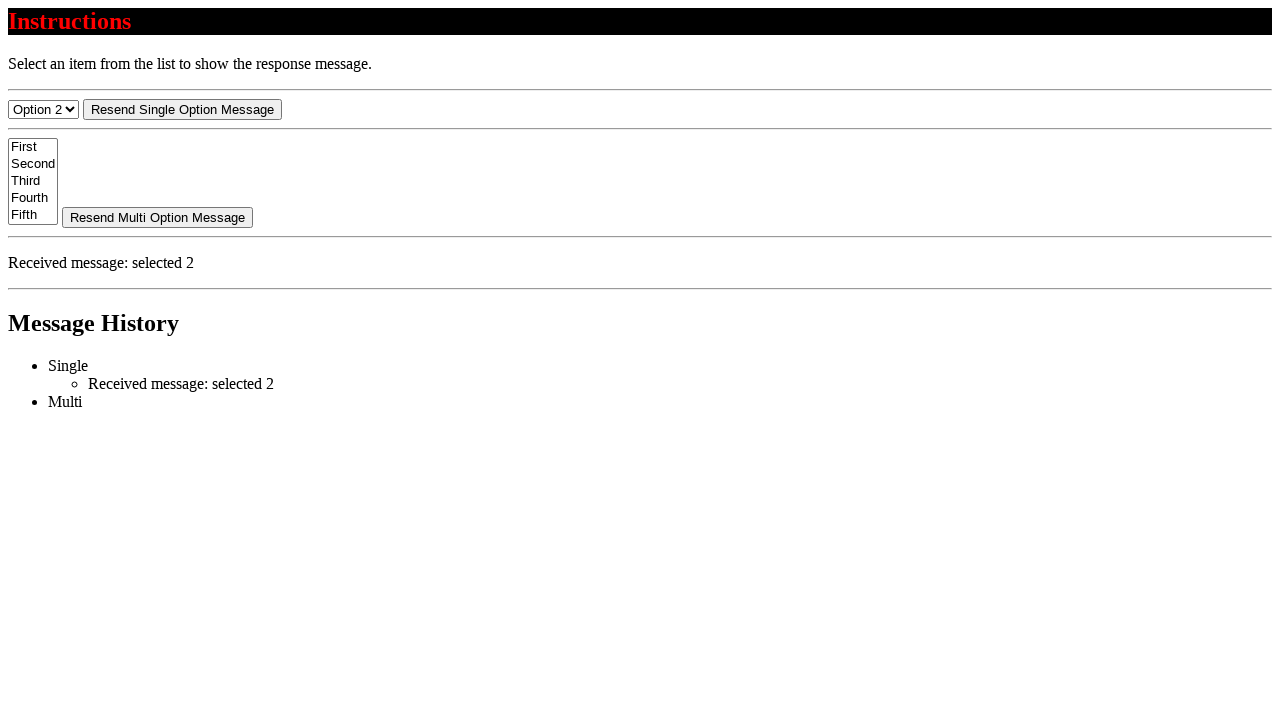

Retrieved message text from confirmation element
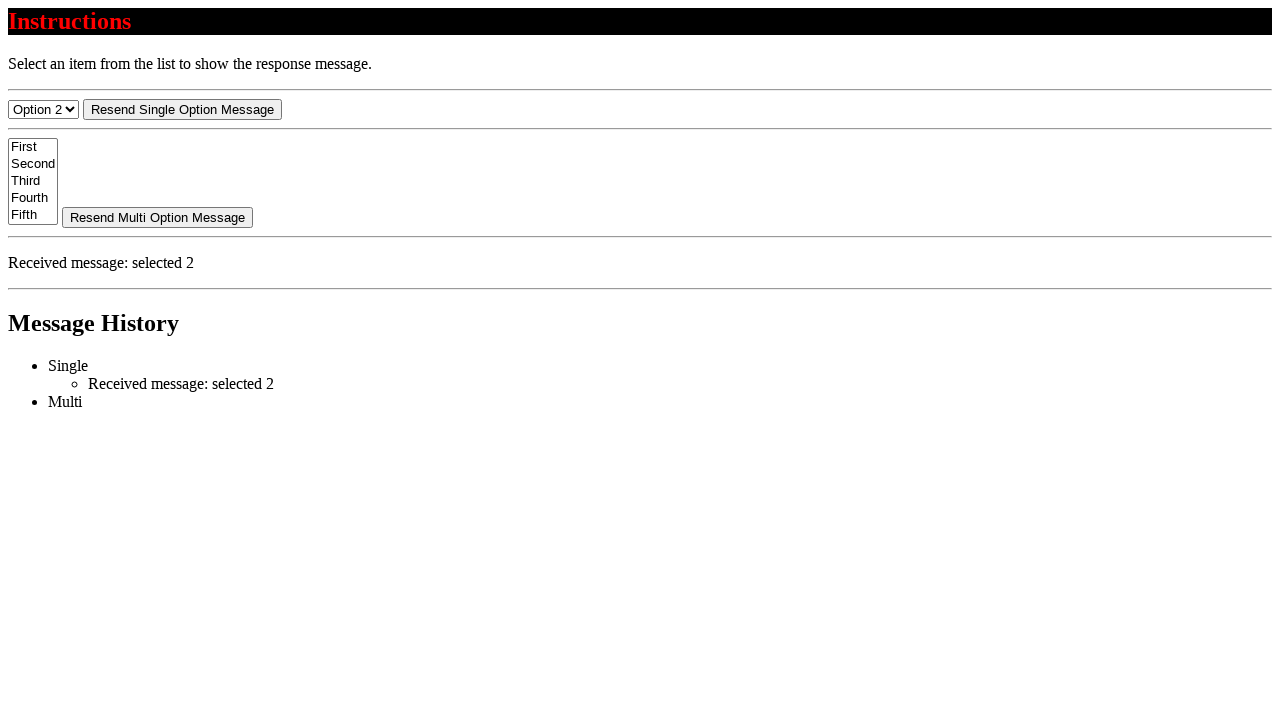

Verified that message displays 'Received message: selected 2'
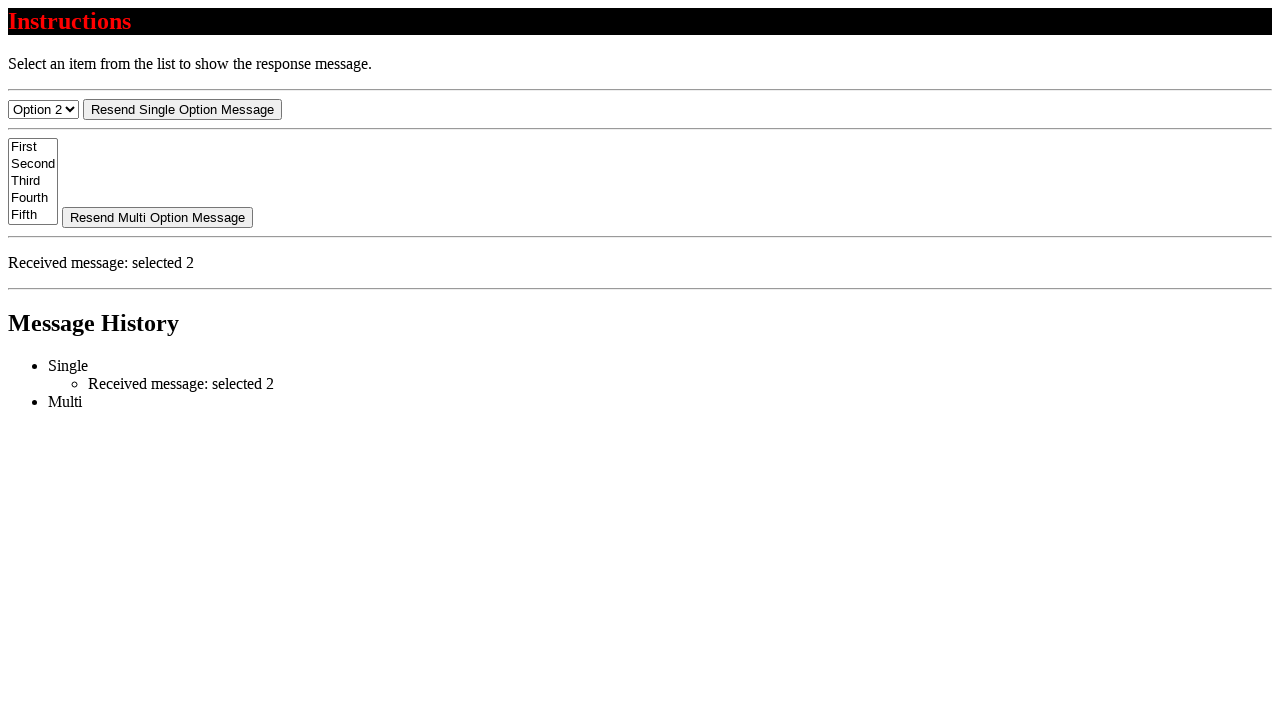

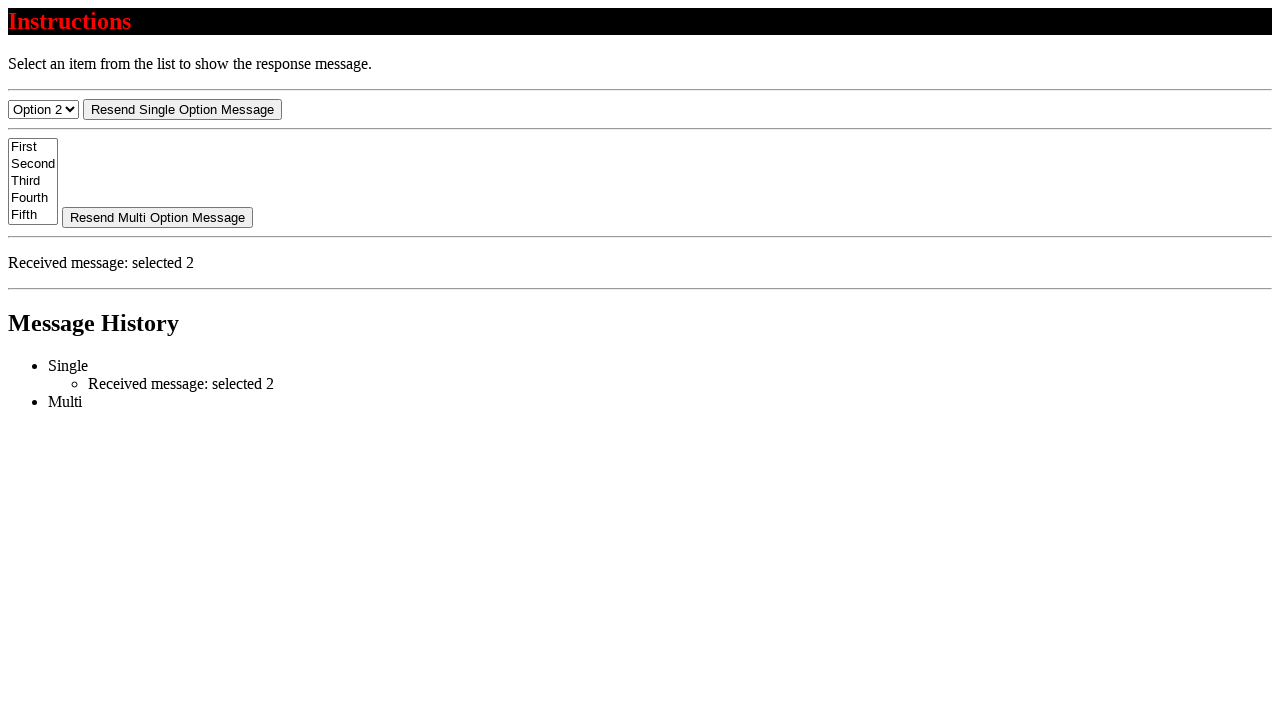